Tests the add/remove elements functionality by clicking the "Add Element" button, verifying the element appears, then clicking the added element to remove it and verifying it's gone.

Starting URL: https://the-internet.herokuapp.com/add_remove_elements/

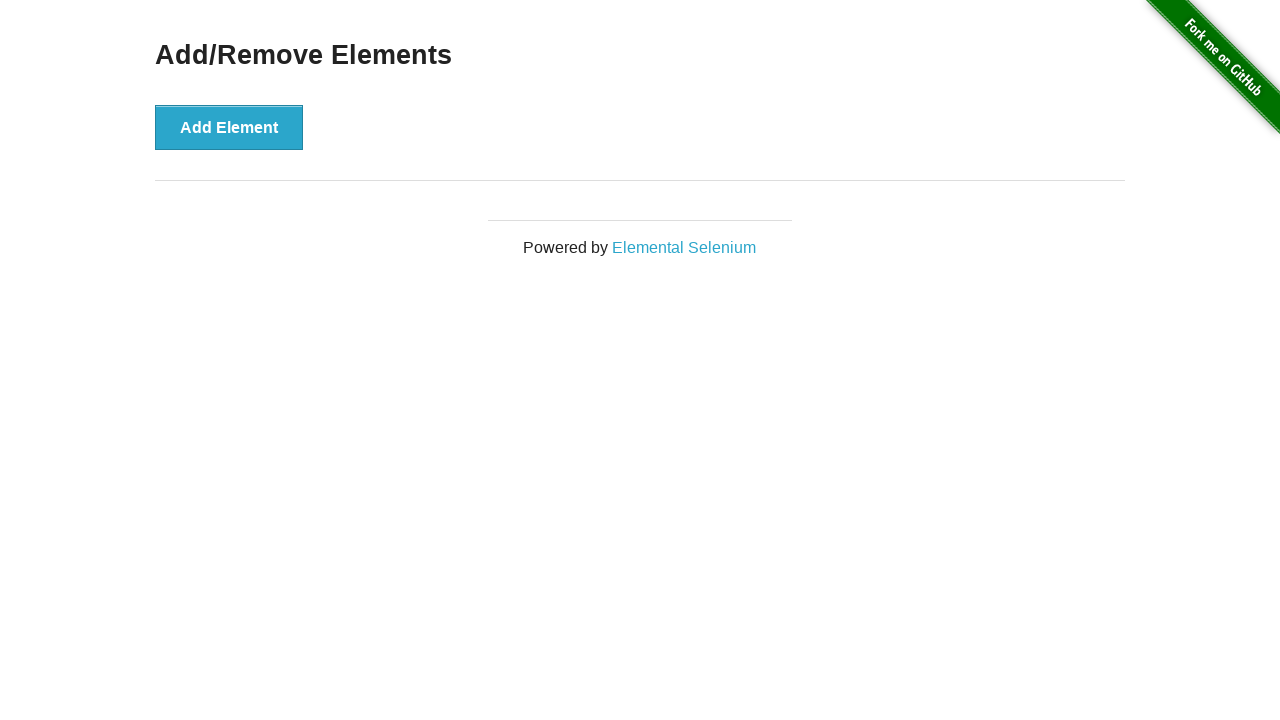

Clicked the 'Add Element' button at (229, 127) on button:text('Add Element')
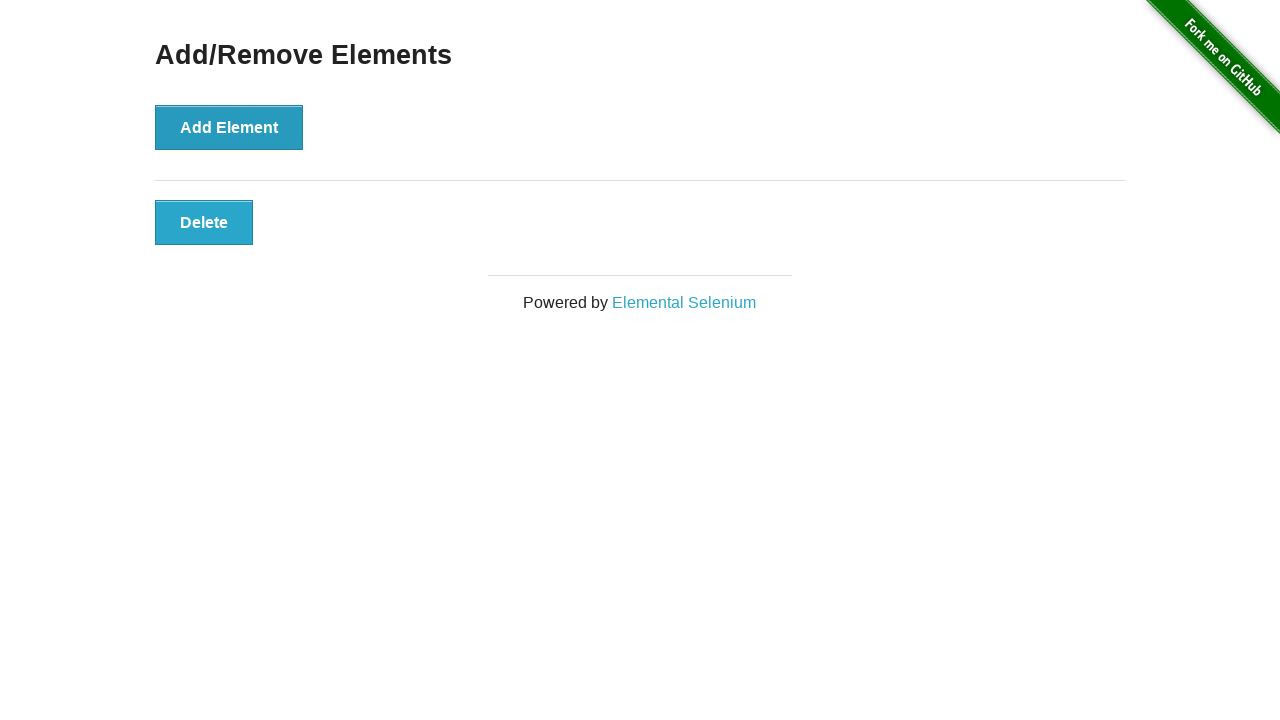

Verified the added element is now visible
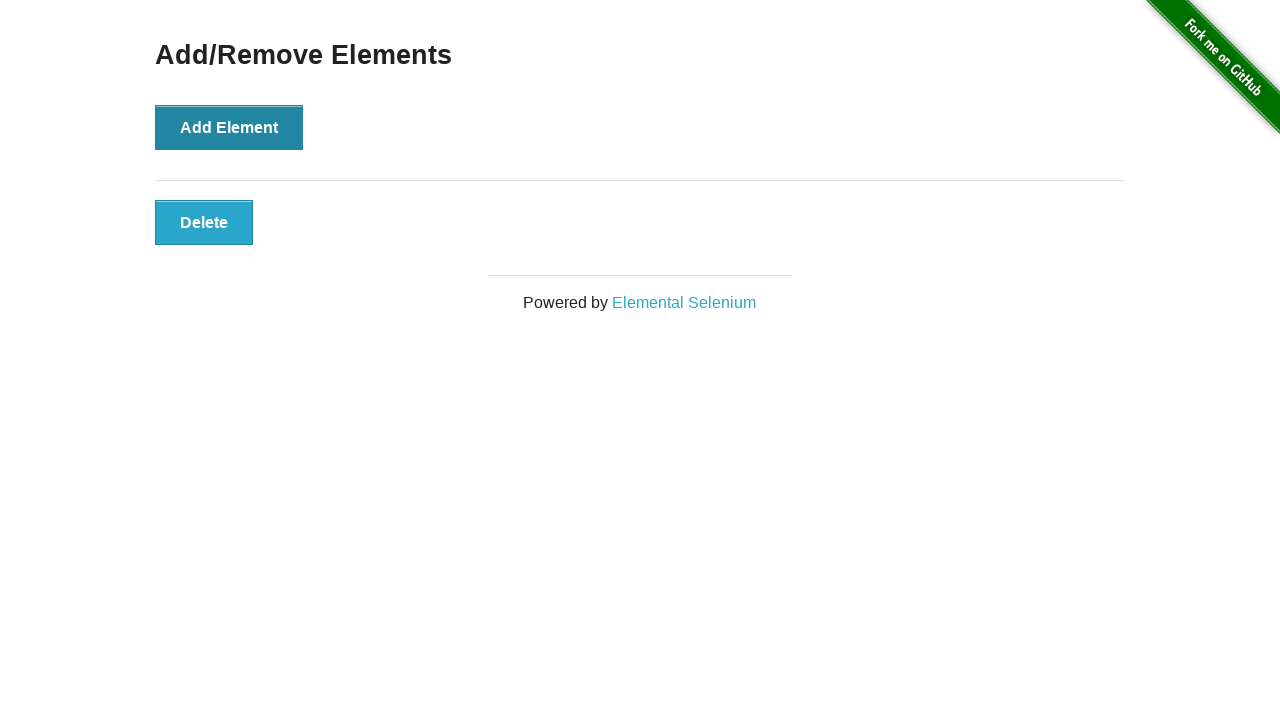

Clicked the added element to remove it at (204, 222) on button.added-manually
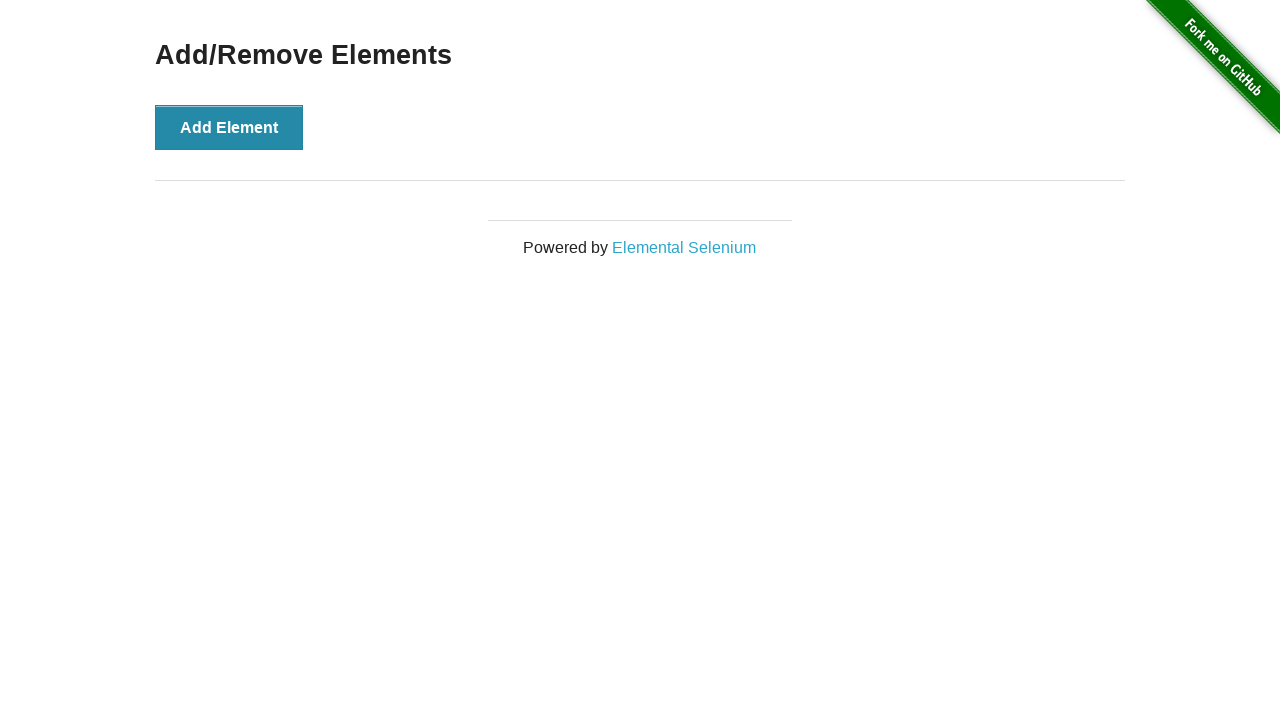

Verified the element has been removed and is now hidden
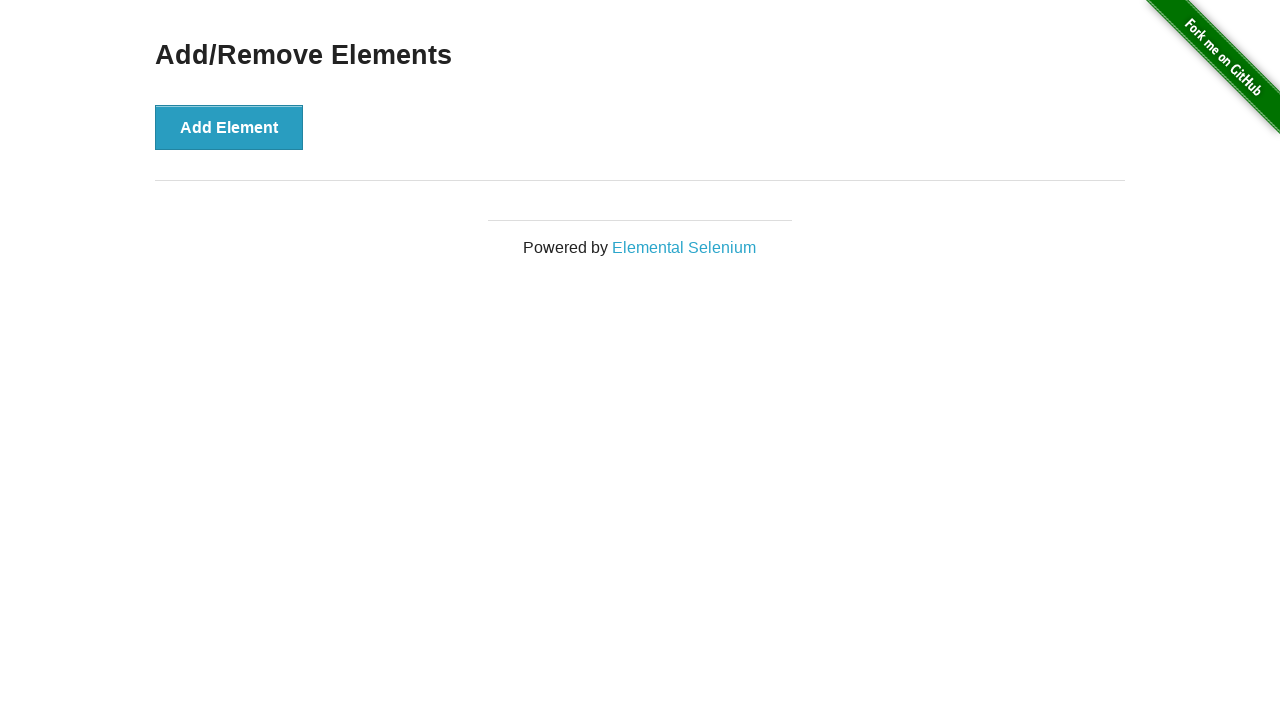

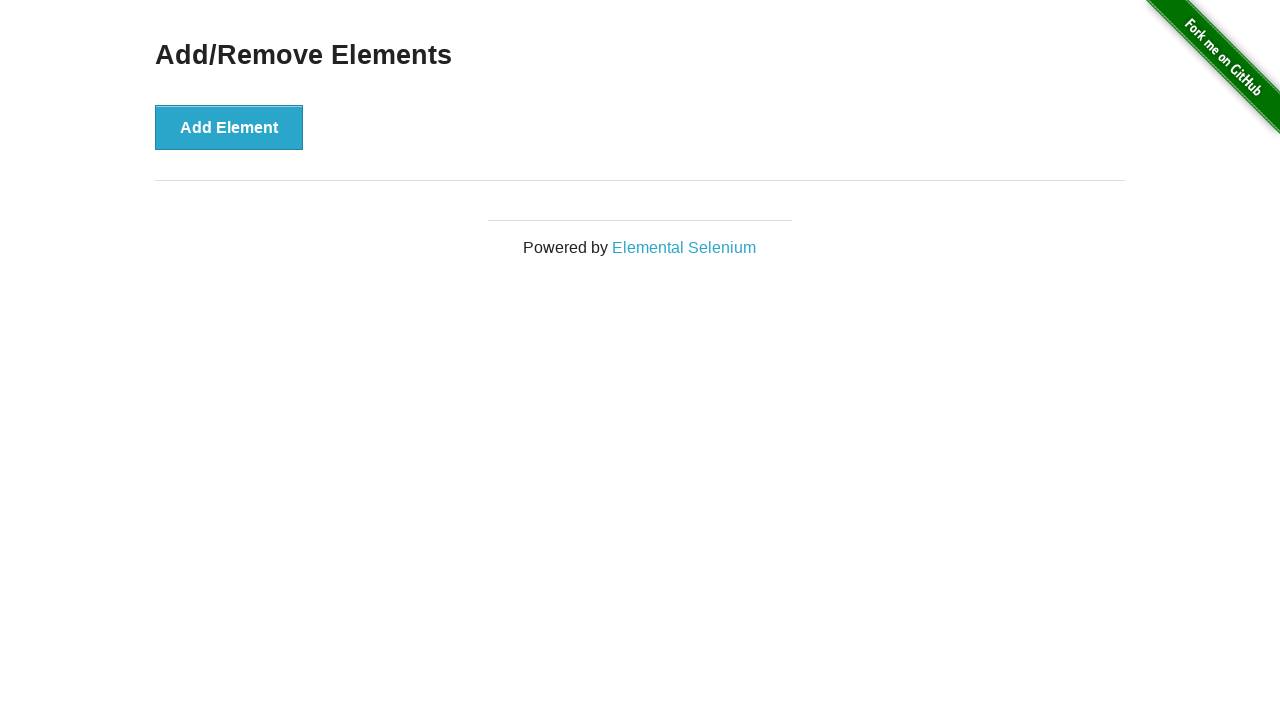